Tests new window handling by clicking a button that opens a new window, switching to the new window to verify content, then switching back to the parent window

Starting URL: https://demoqa.com/browser-windows

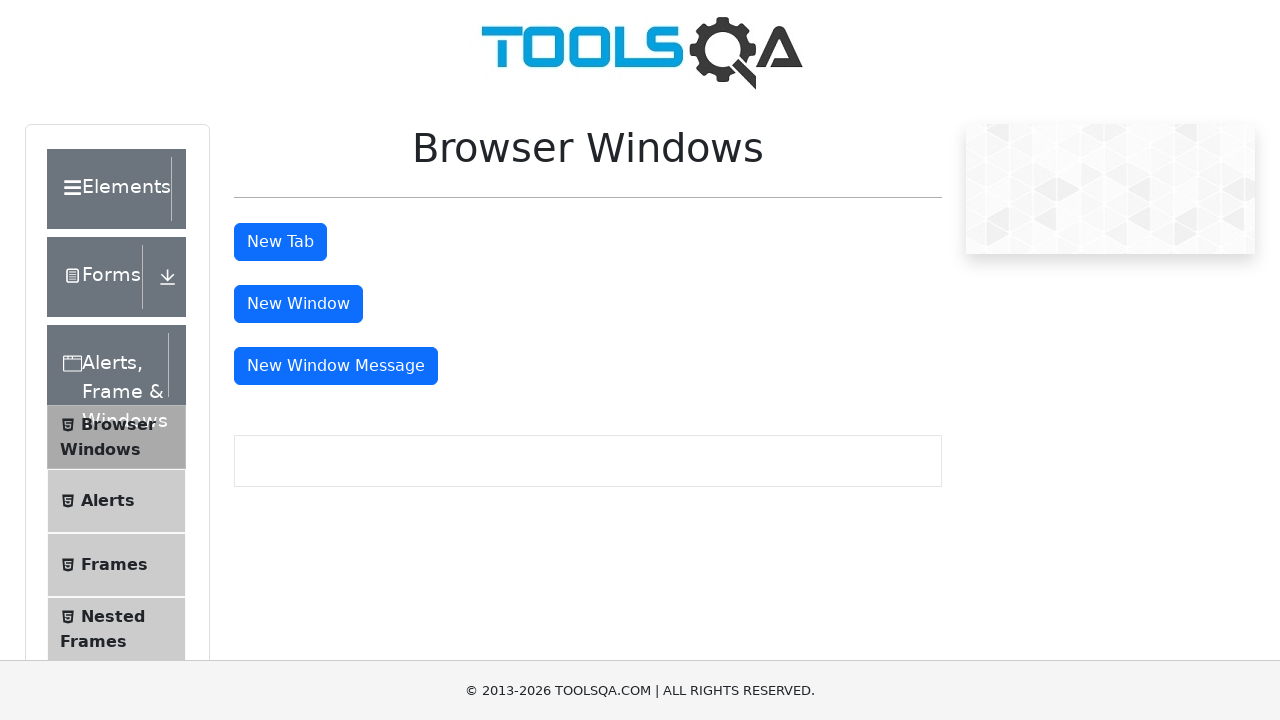

Clicked 'New Window' button to open a new window at (298, 304) on #windowButton
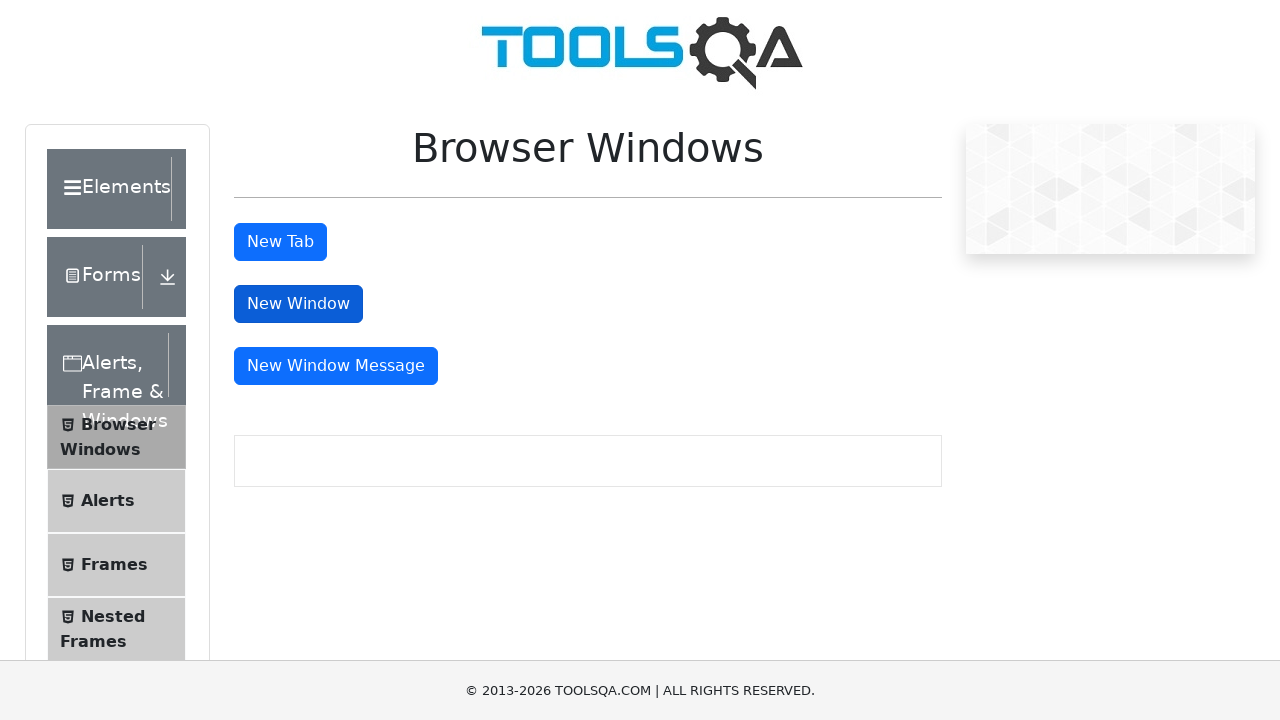

New window/page object retrieved
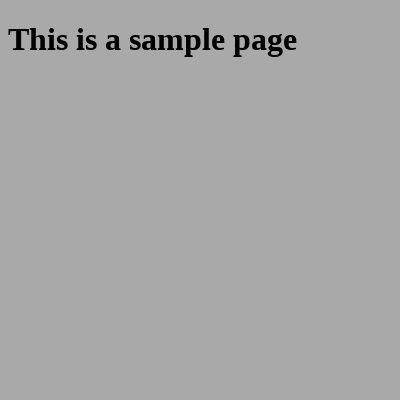

New window loaded and header element is visible
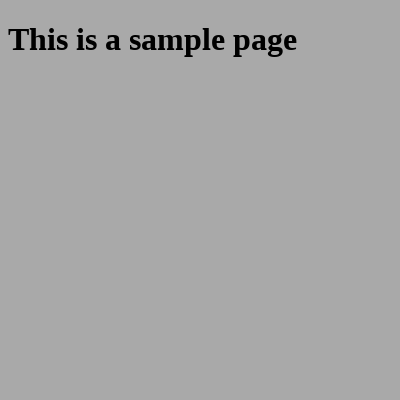

Retrieved header text from new window: 'This is a sample page'
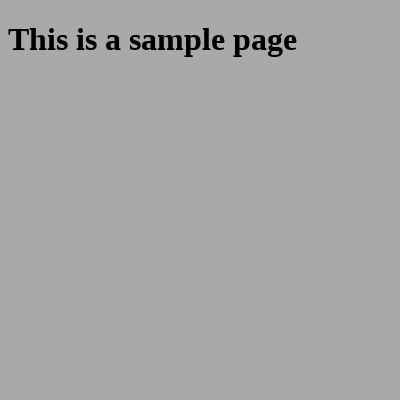

Switched back to parent window and verified button text: 'New Window'
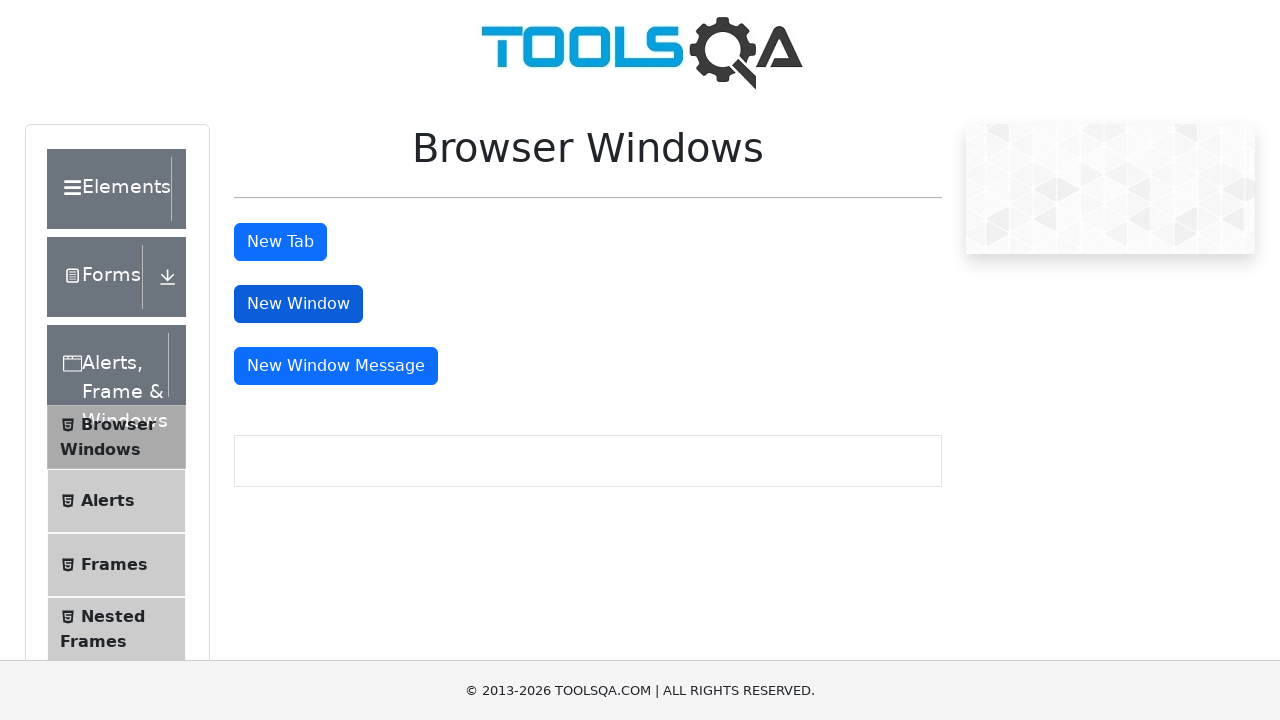

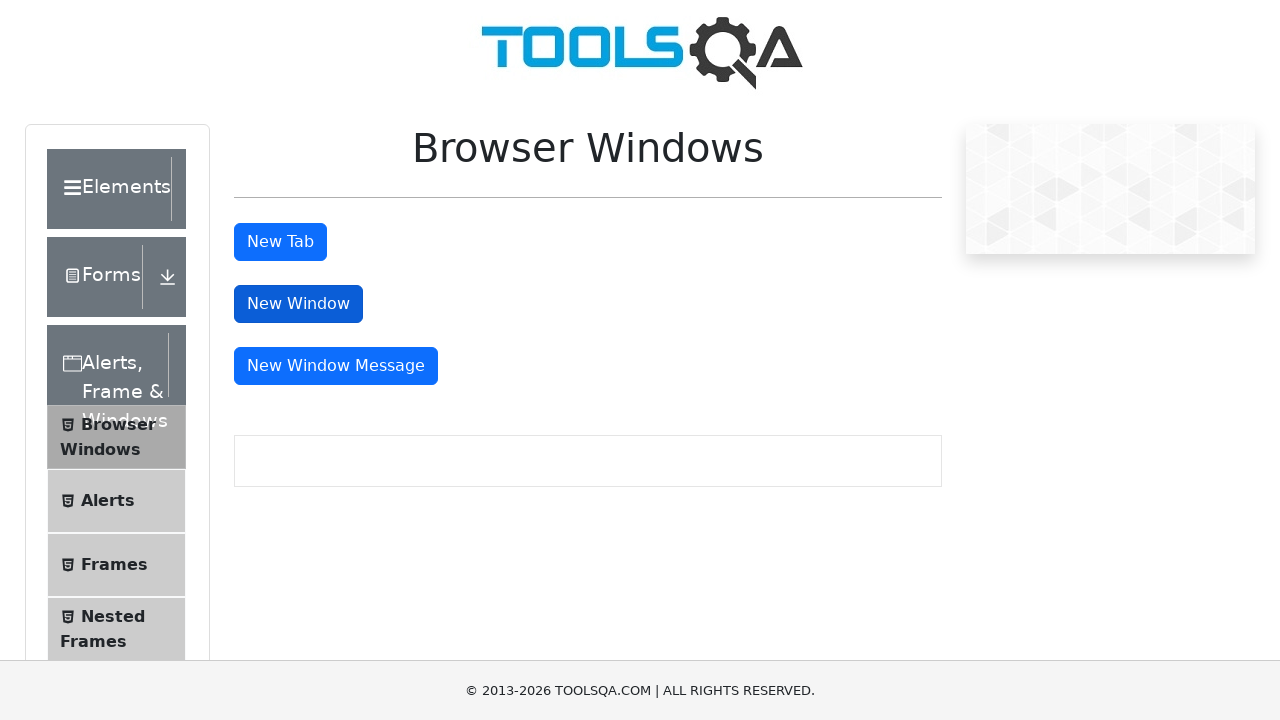